Solves a math problem on the page by calculating a logarithmic expression, enters the answer, selects robot checkboxes and radio buttons, then submits the form

Starting URL: https://suninjuly.github.io/math.html

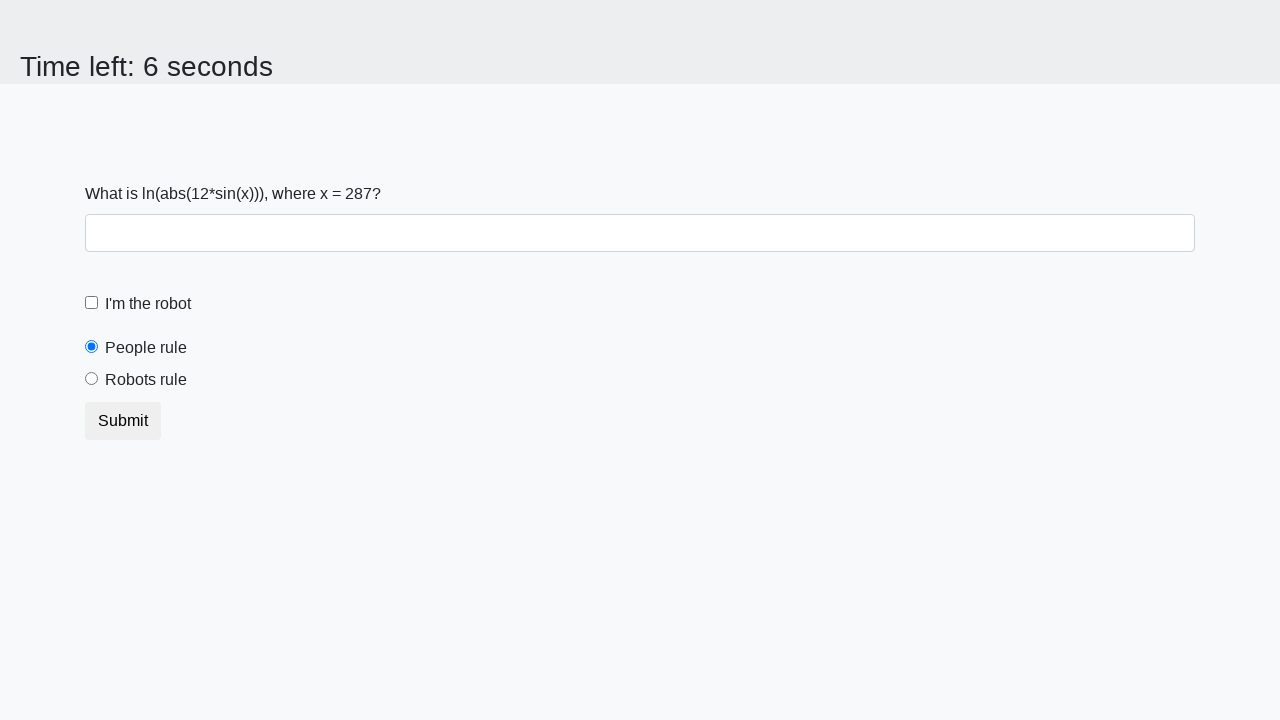

Located the input value element
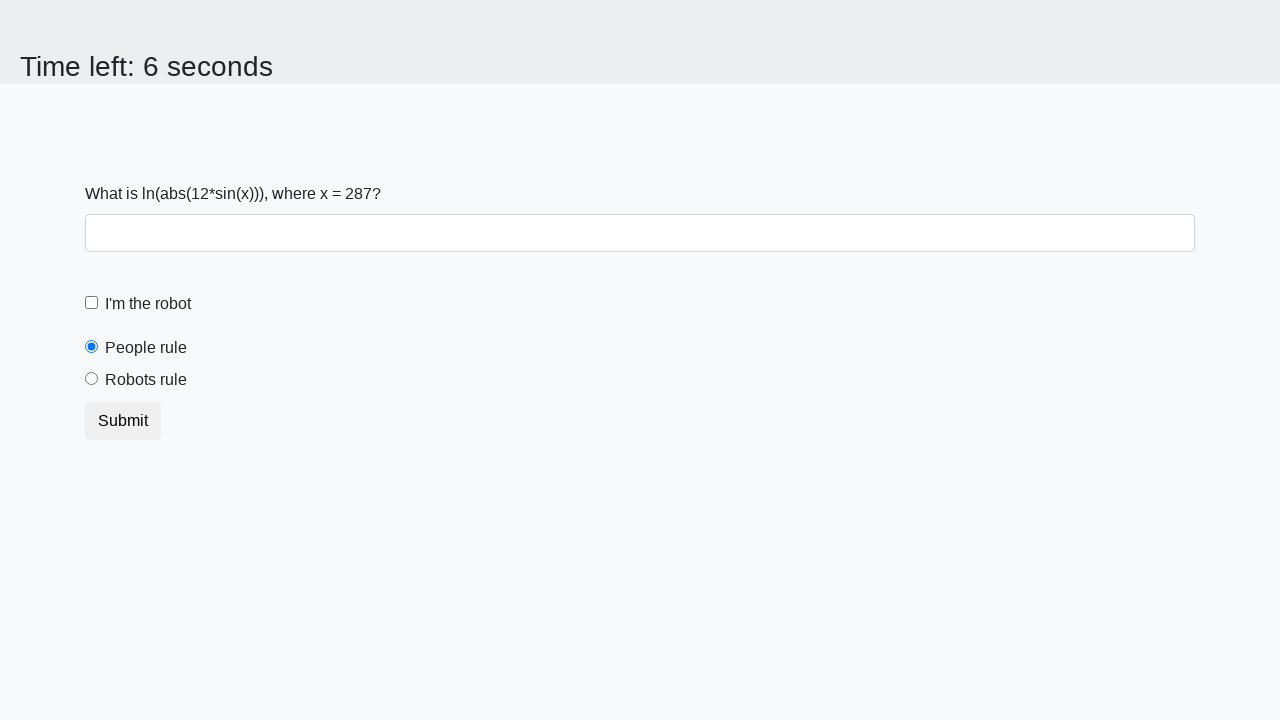

Retrieved the numeric value from the page
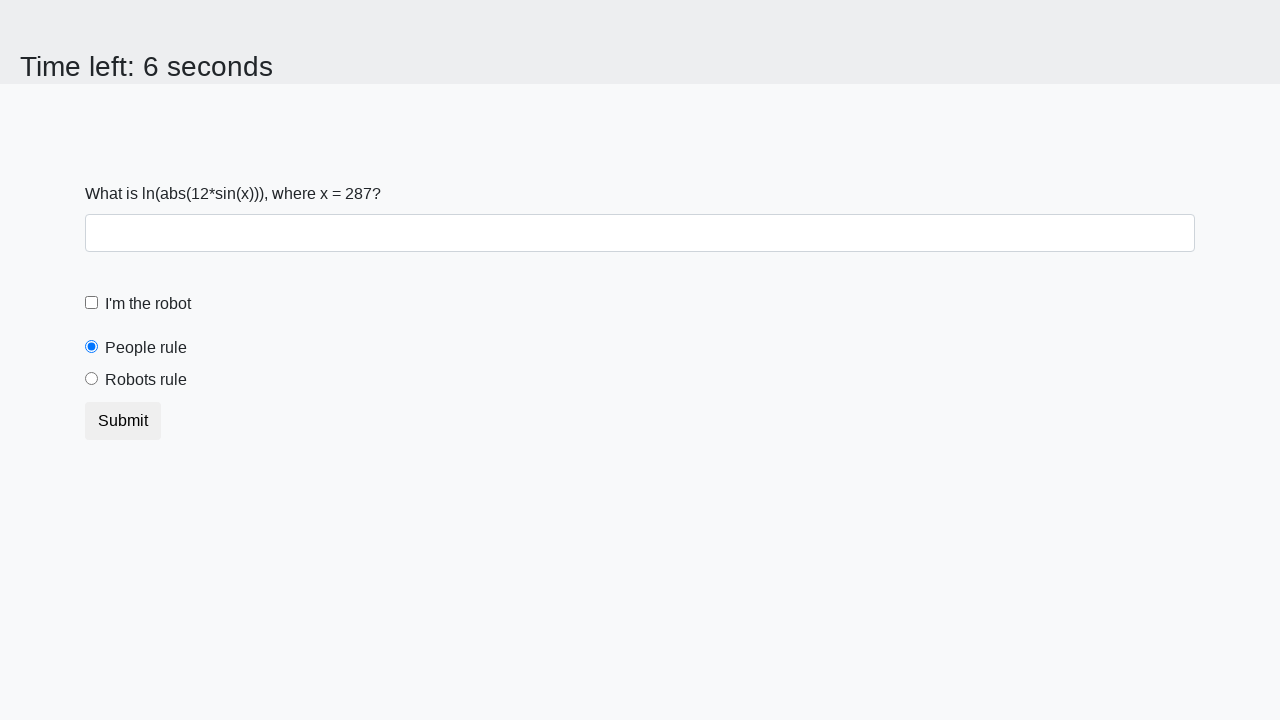

Calculated logarithmic expression: log(abs(12 * sin(x)))
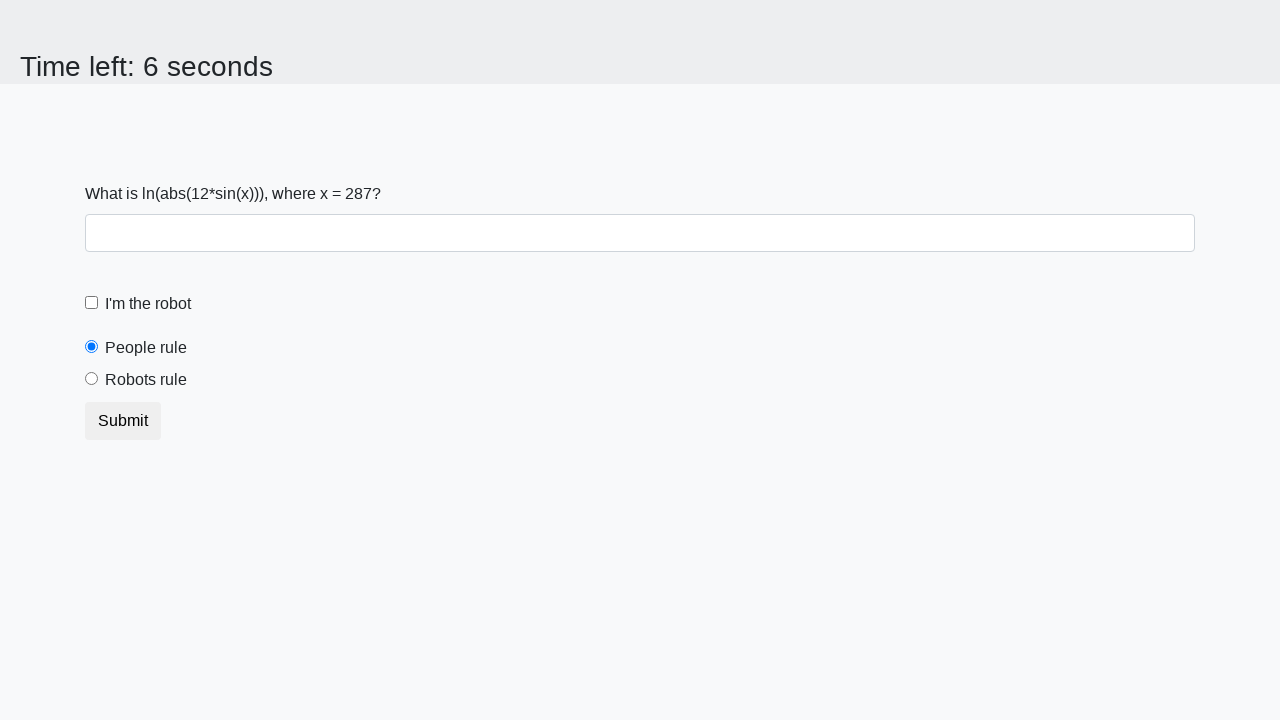

Entered calculated answer: 2.3772556776007496 on #answer
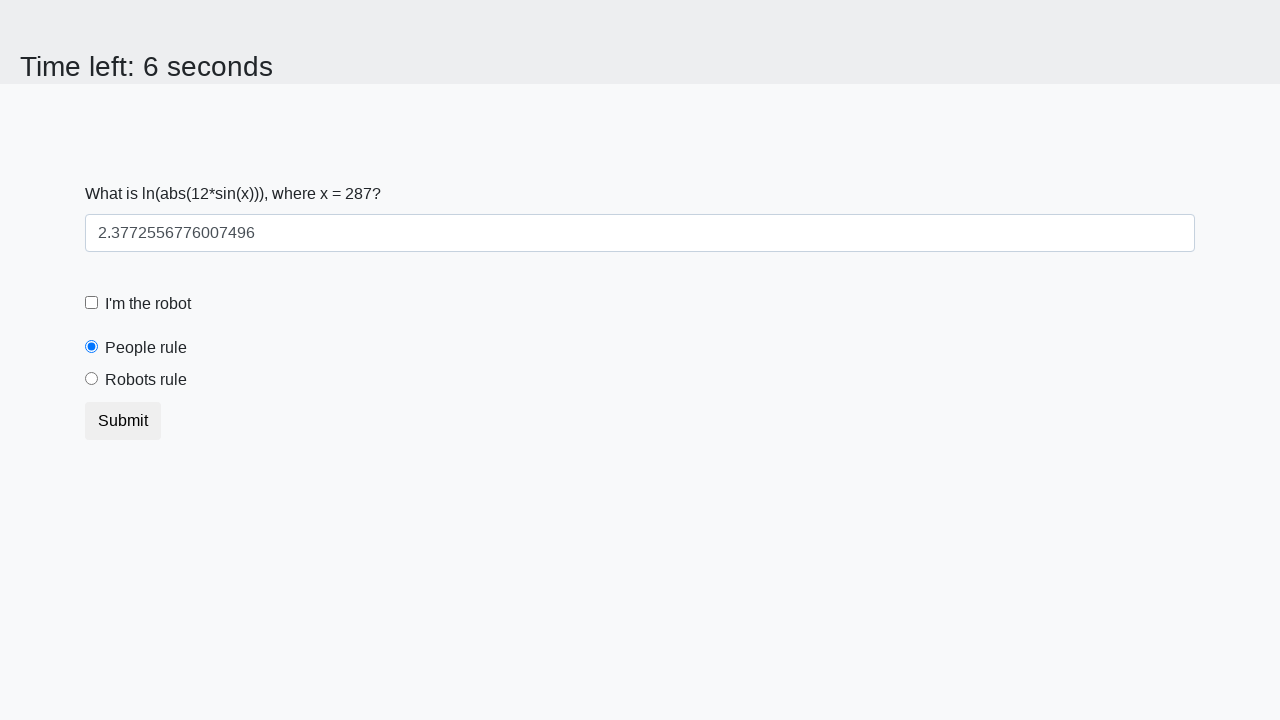

Clicked the robot checkbox at (92, 303) on #robotCheckbox
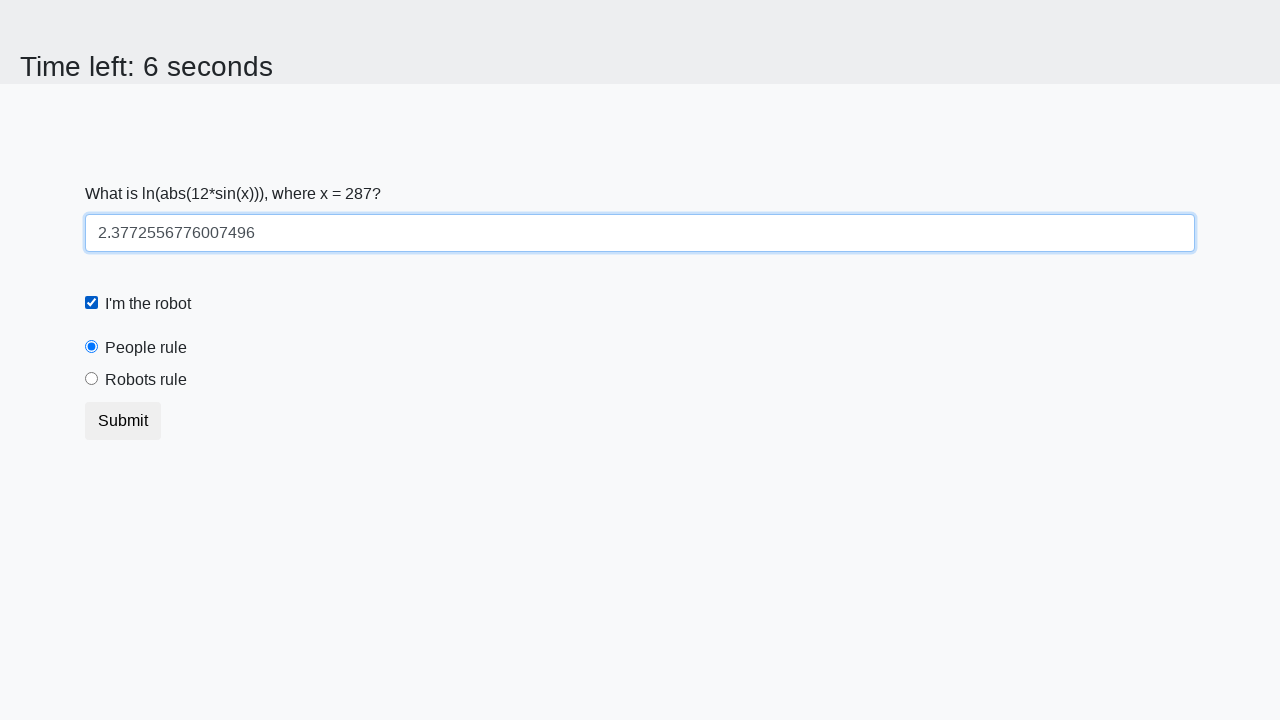

Selected the 'robots rule' radio button at (92, 379) on #robotsRule
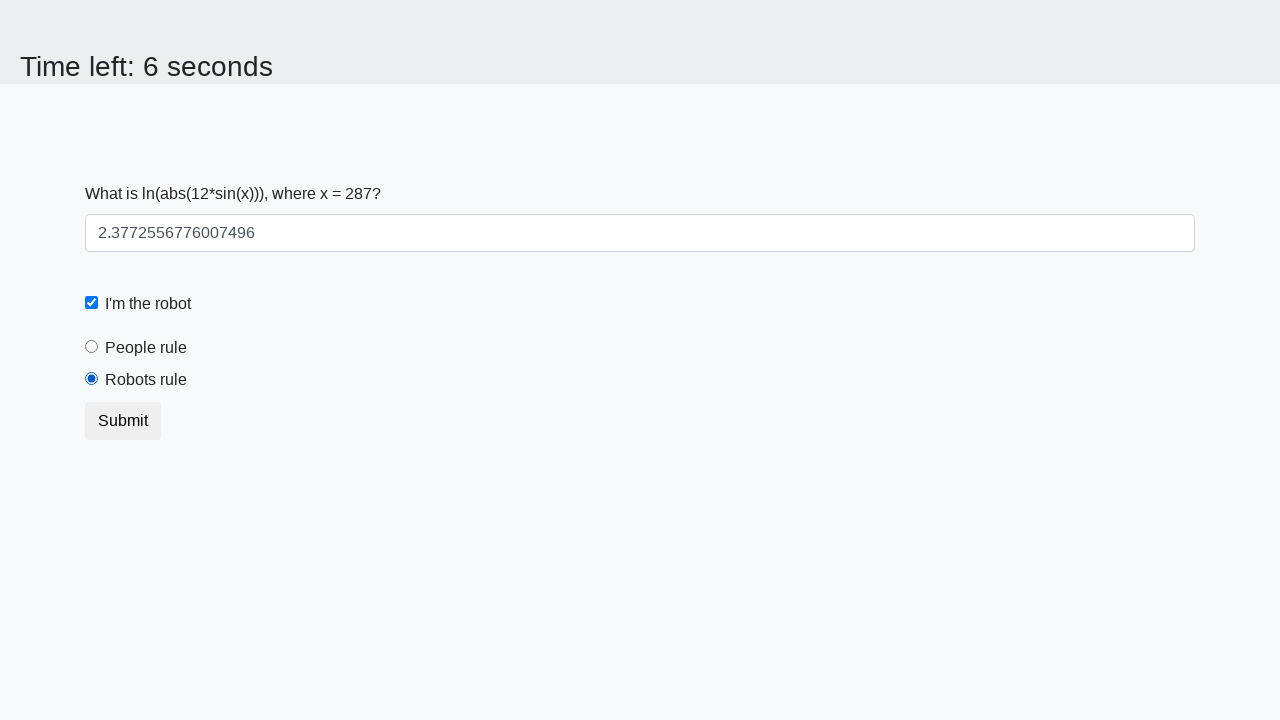

Submitted the form at (123, 421) on button[type='submit']
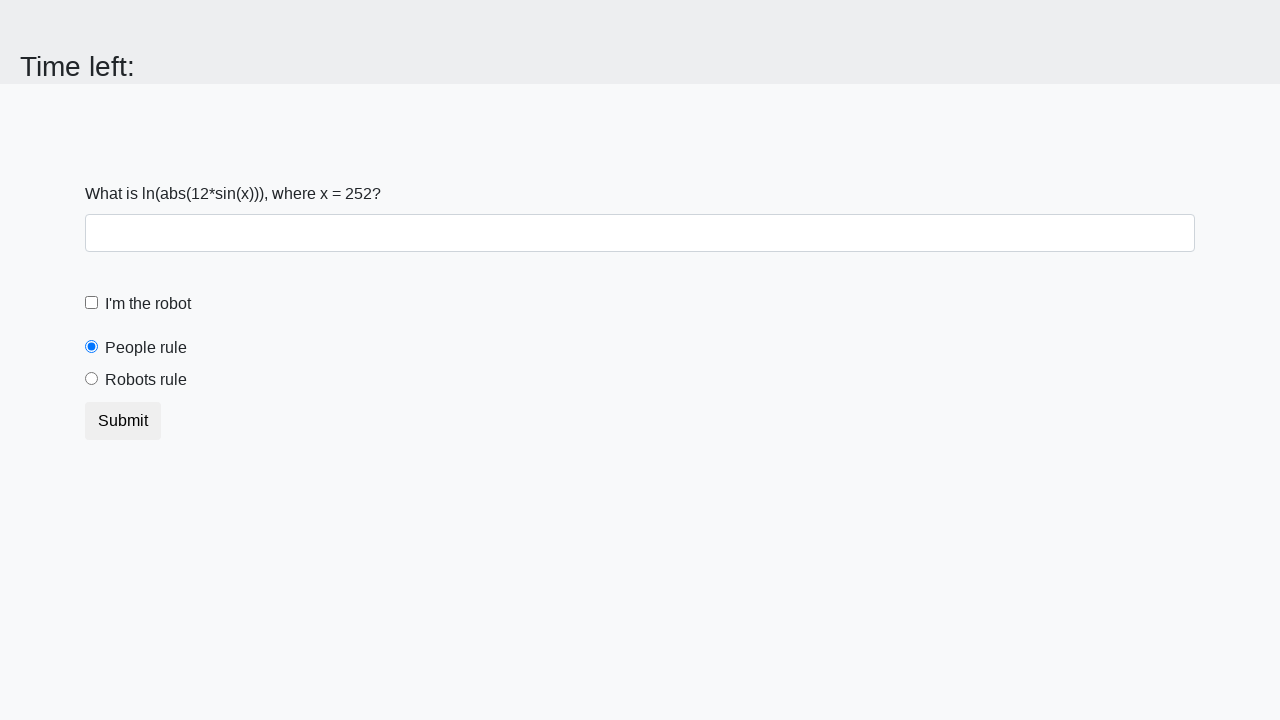

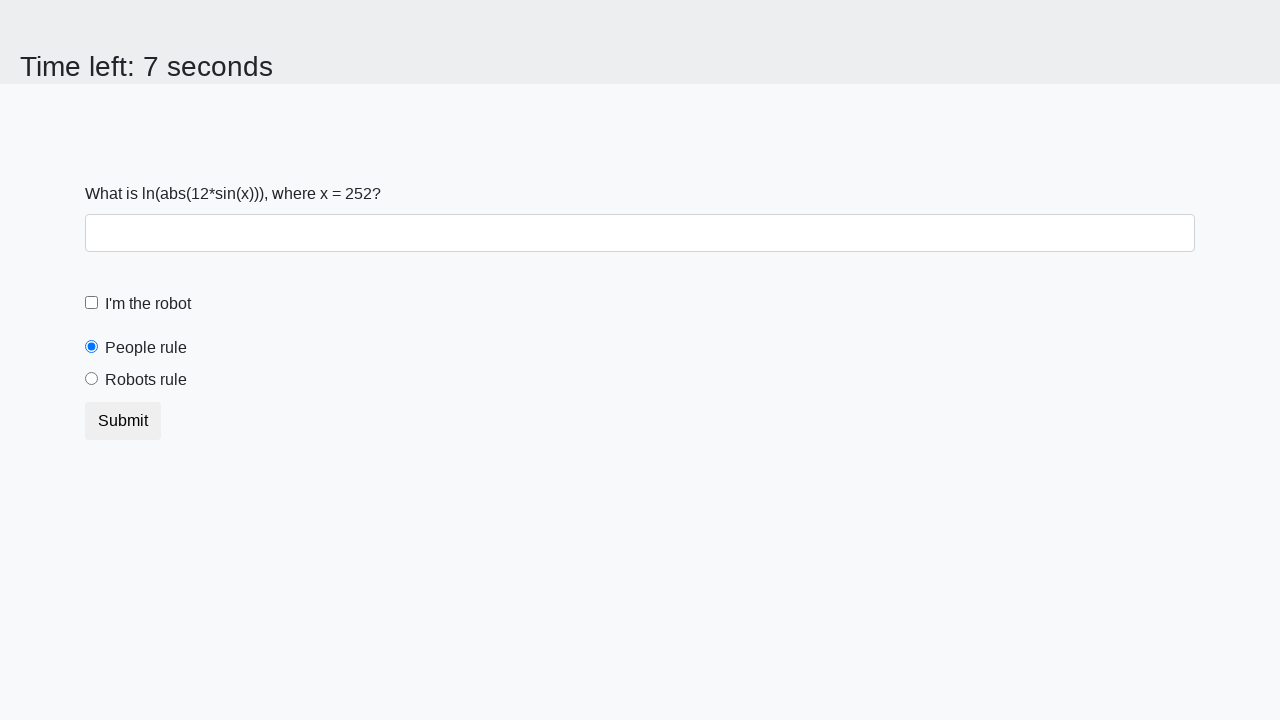